Demonstrates XPath sibling traversal by locating a button element using following-sibling axis and retrieving its text content.

Starting URL: https://rahulshettyacademy.com/AutomationPractice/

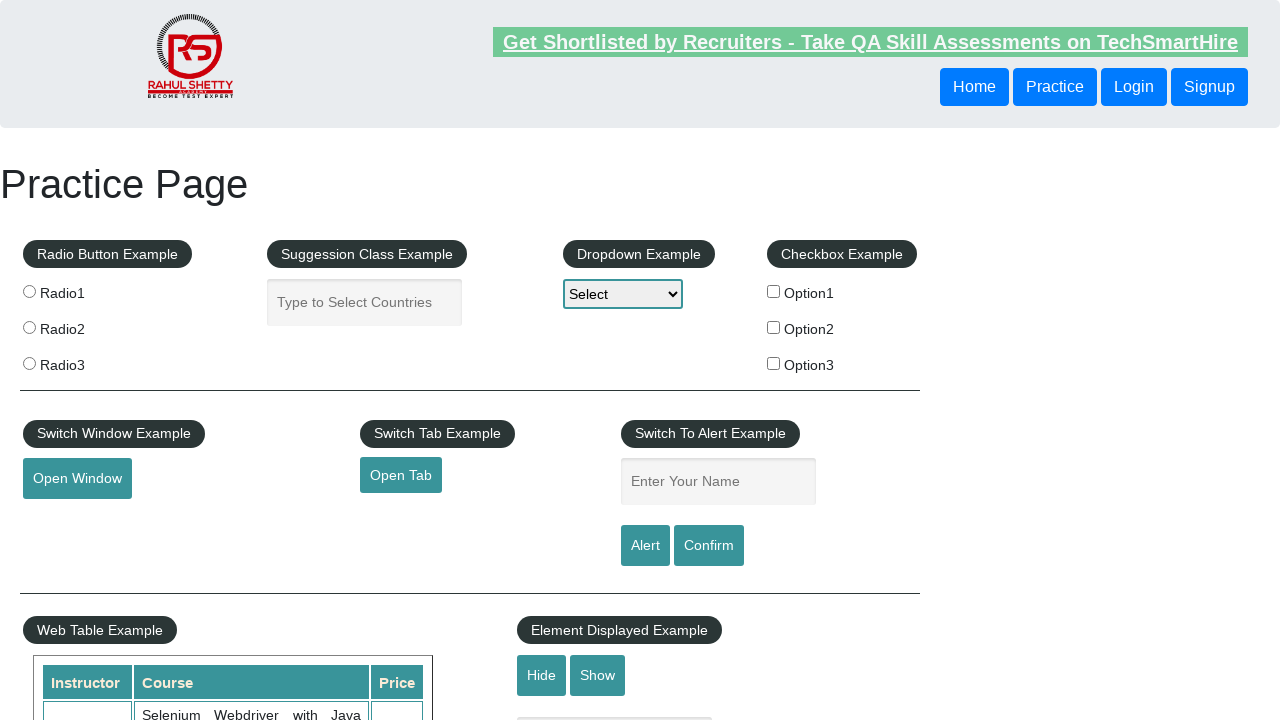

Navigated to https://rahulshettyacademy.com/AutomationPractice/
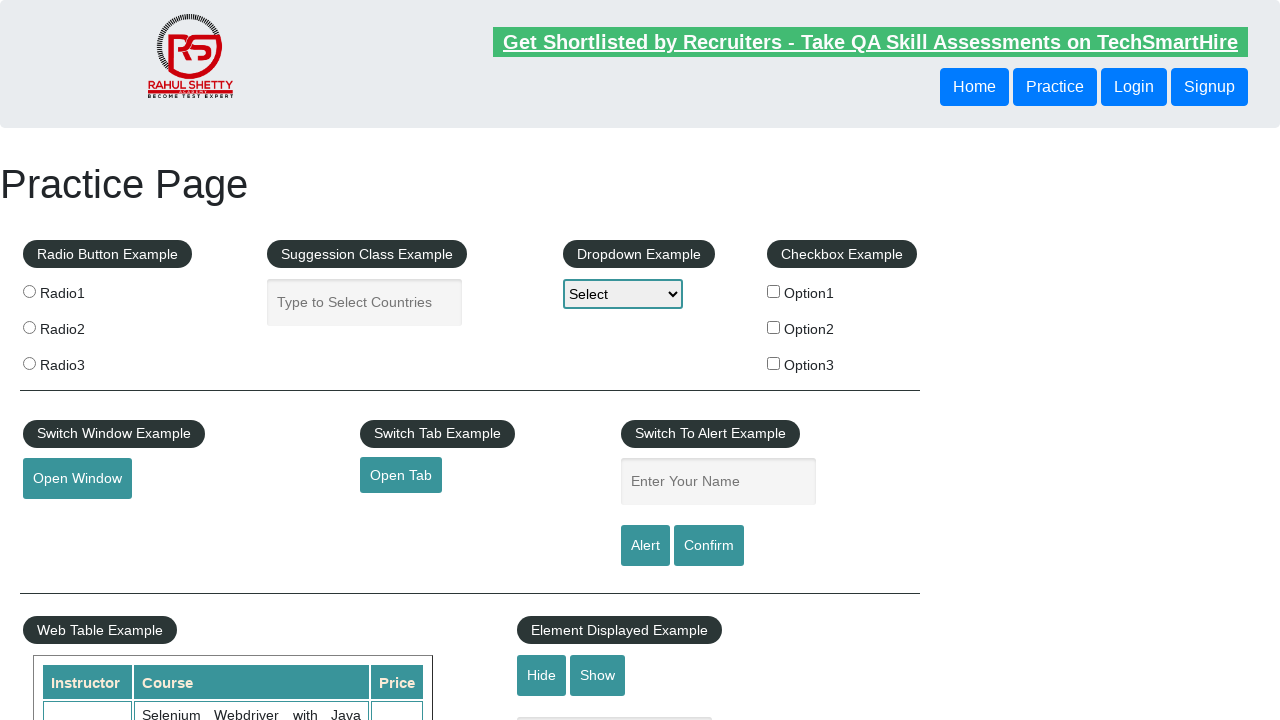

Located button element using XPath following-sibling axis and retrieved its text content
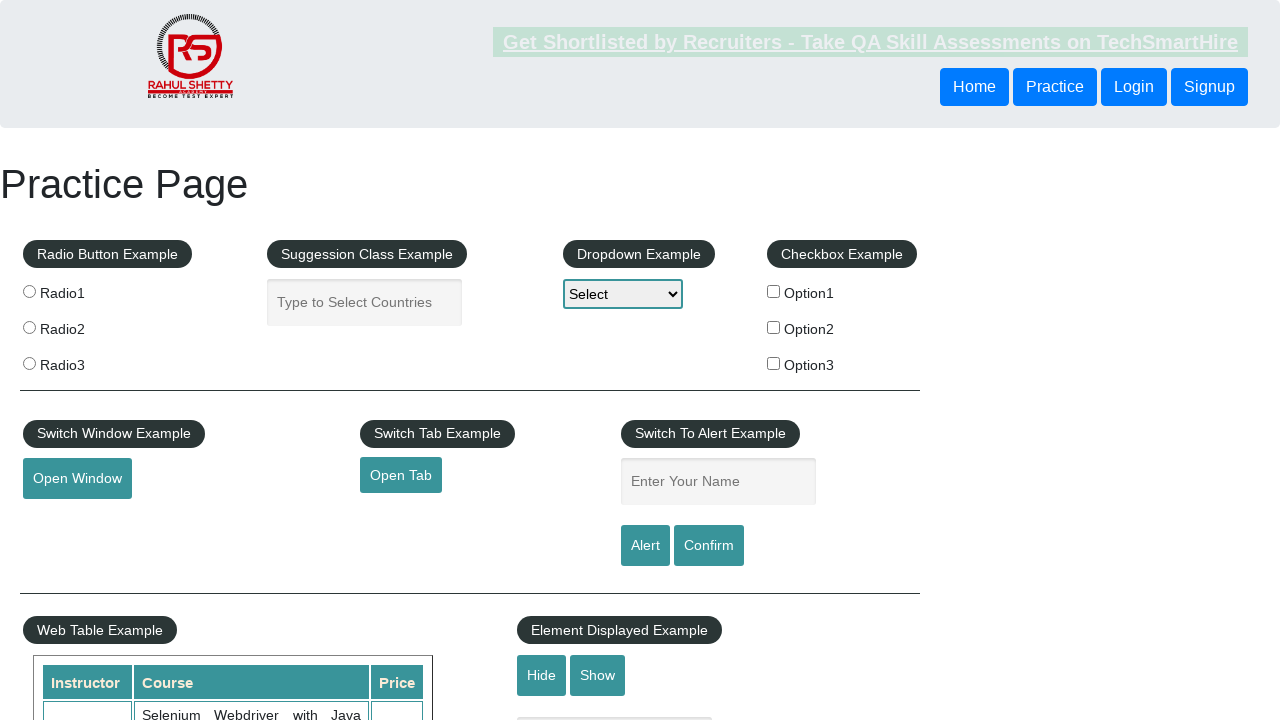

Printed button text: Login
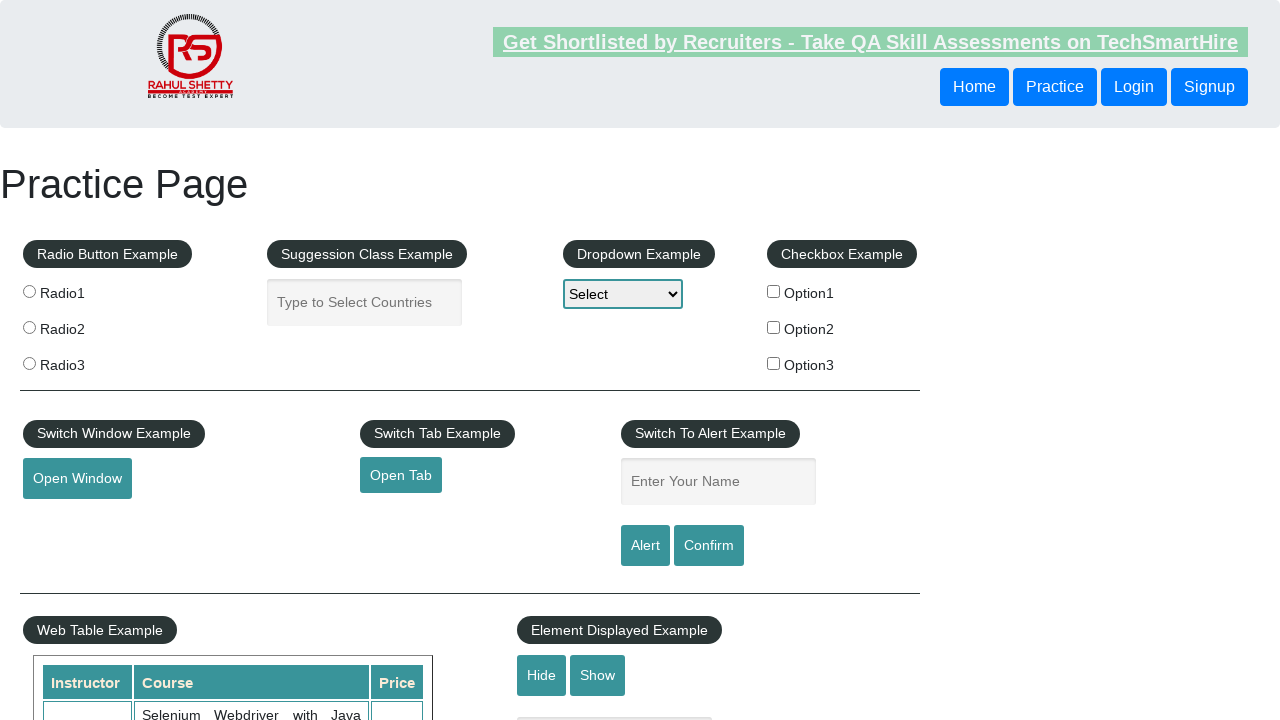

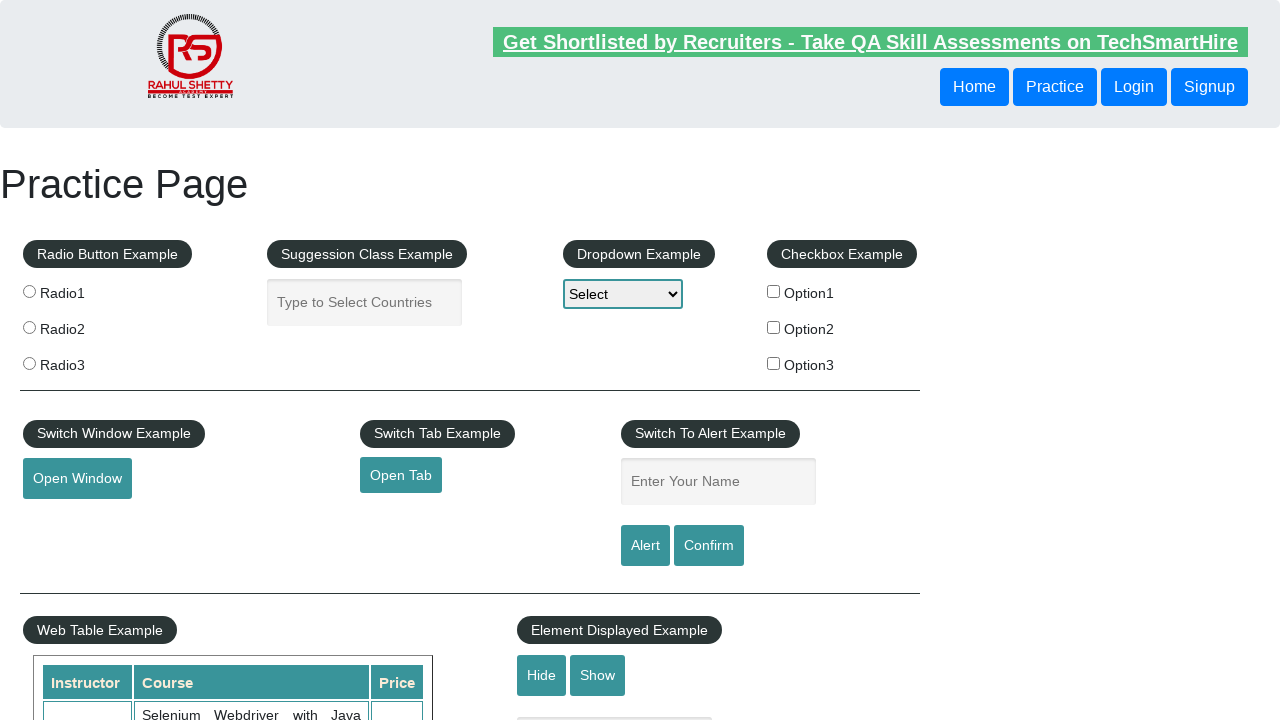